Tests handling JavaScript alert dialogs, accepts alert, calculates answer and submits form.

Starting URL: http://suninjuly.github.io/alert_accept.html

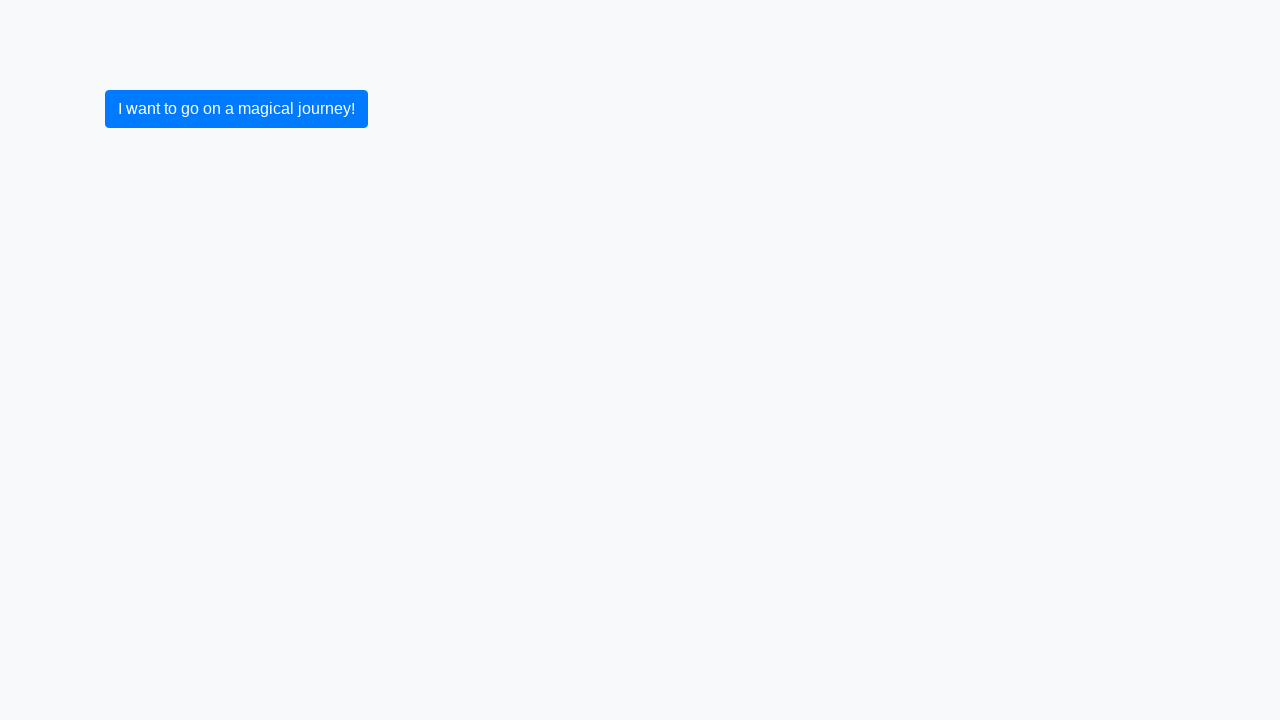

Set up dialog handler to accept alerts
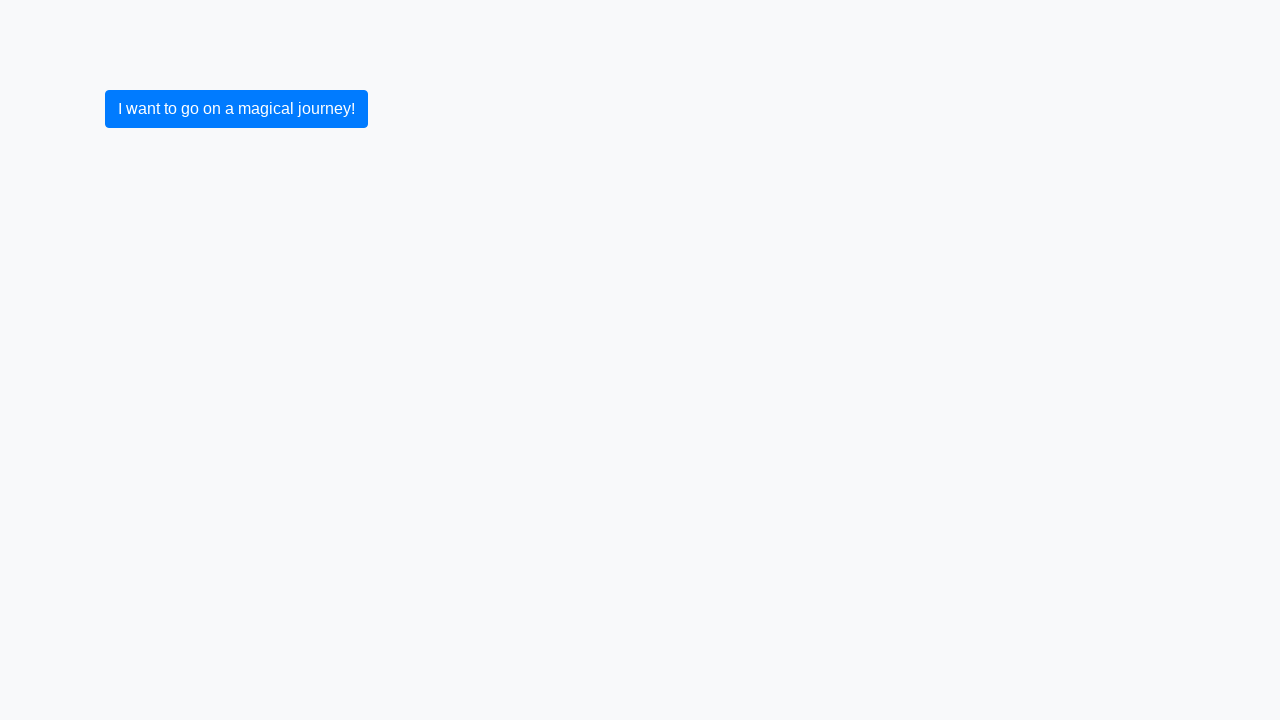

Clicked button to trigger JavaScript alert at (236, 109) on button.btn
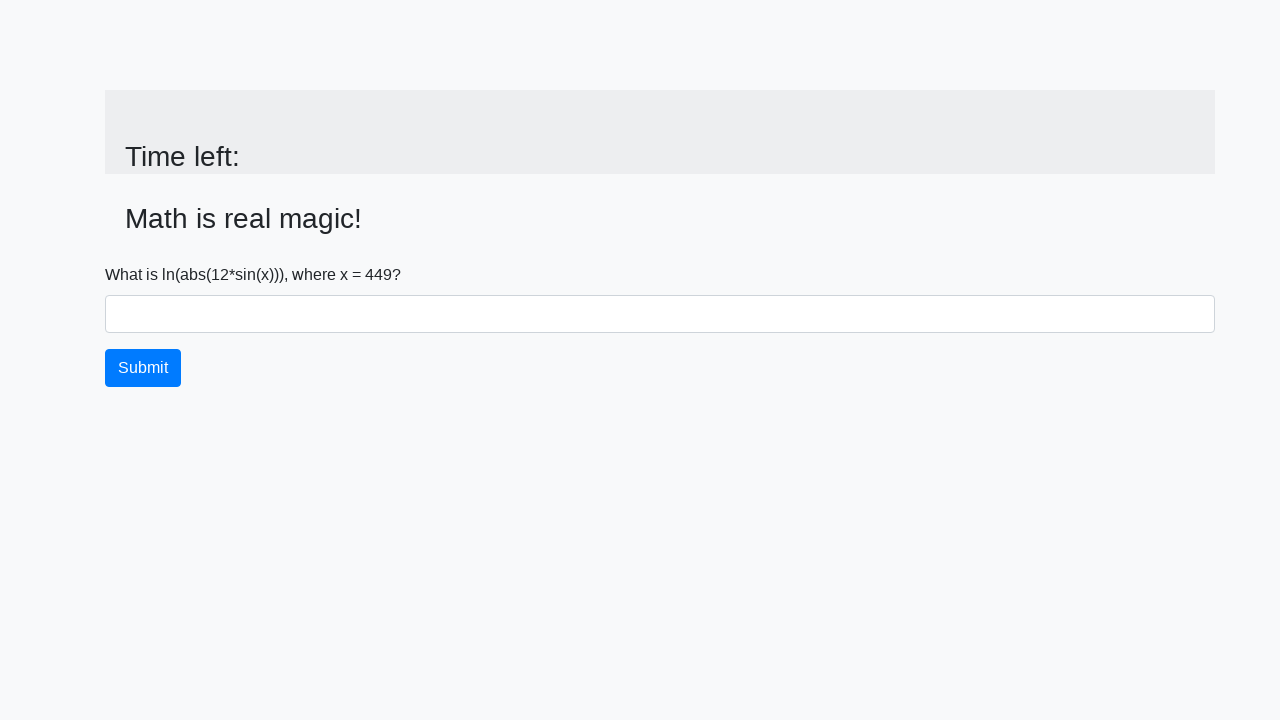

Waited for input value element to appear after alert acceptance
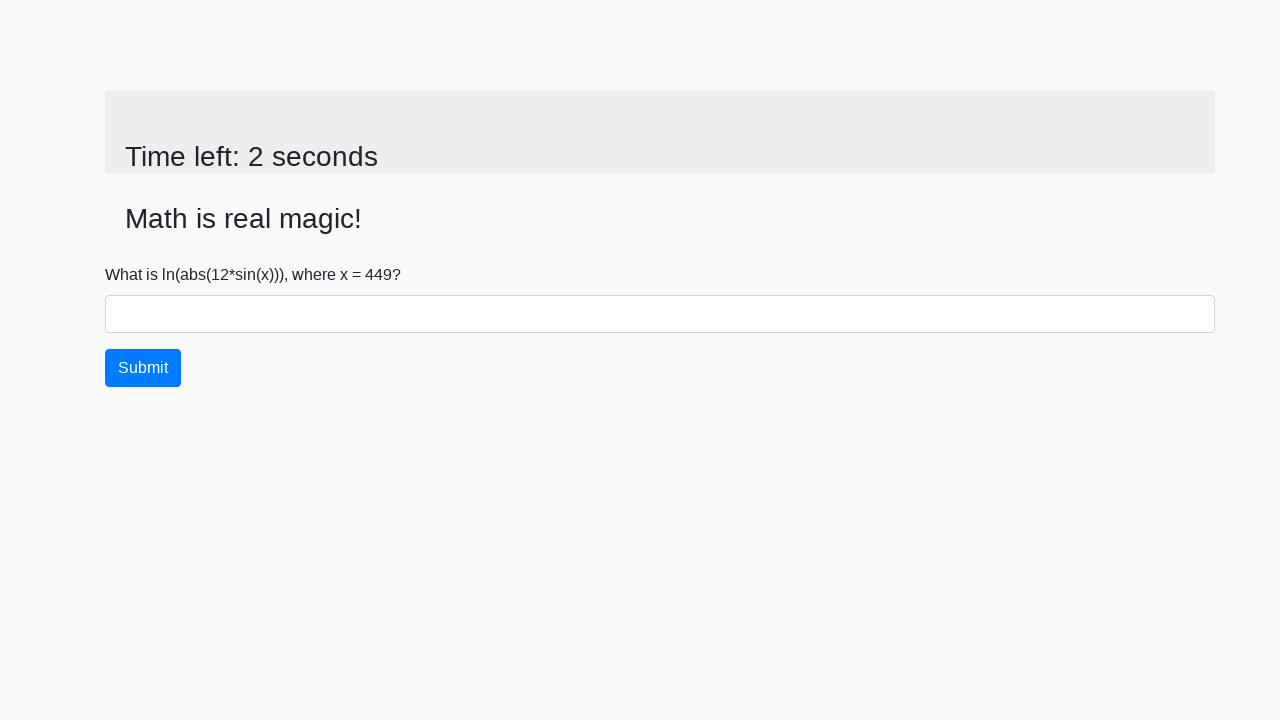

Retrieved x value from page: 449
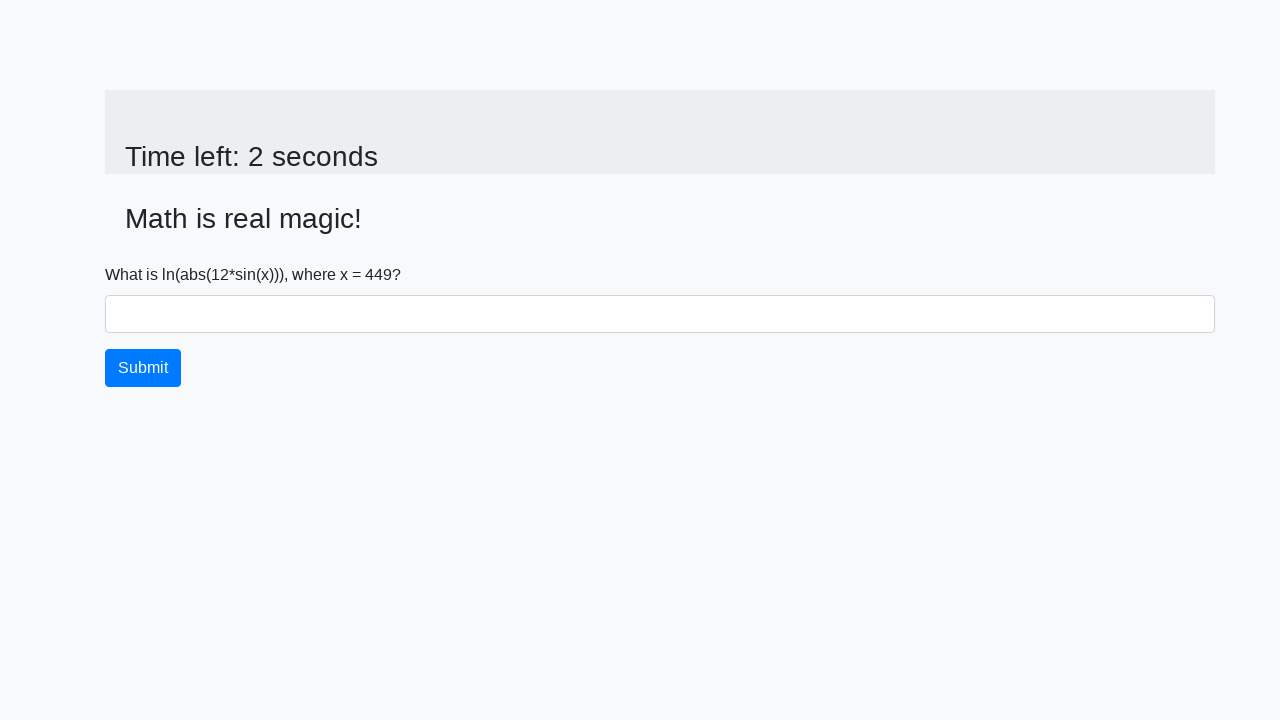

Calculated answer using formula: log(abs(12*sin(449))) = 1.0793183993952737
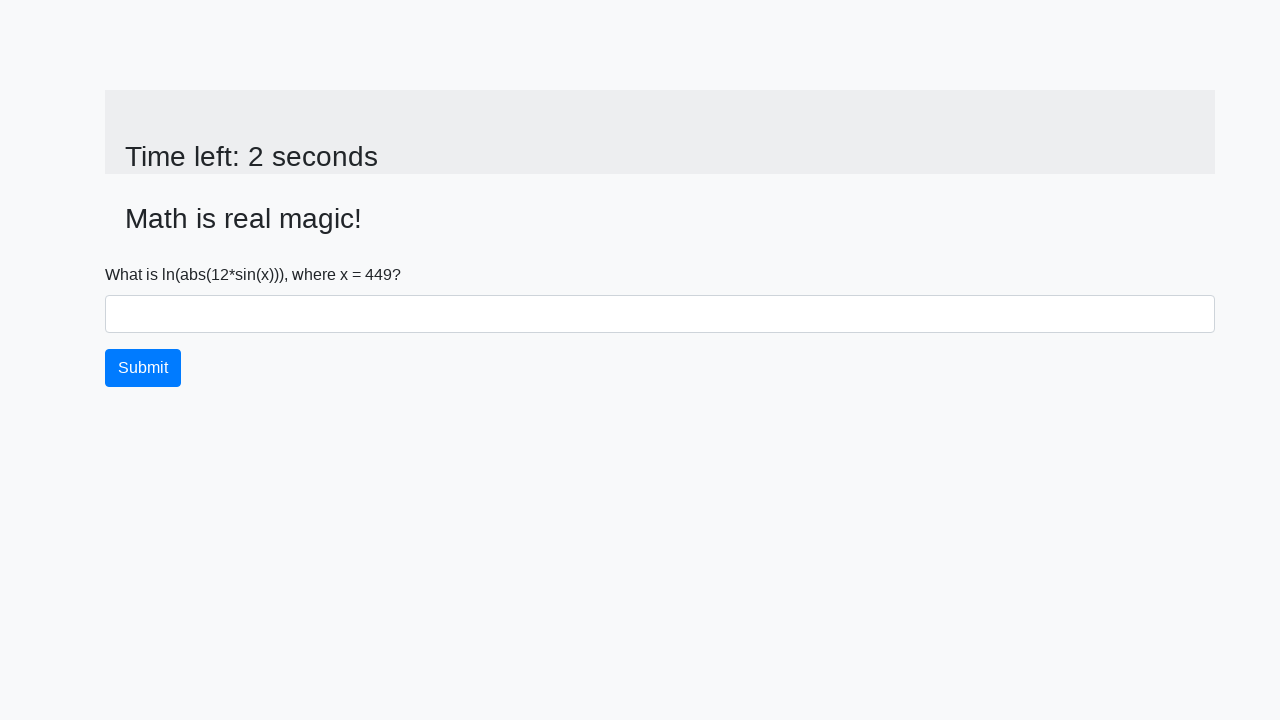

Filled answer field with calculated result on #answer
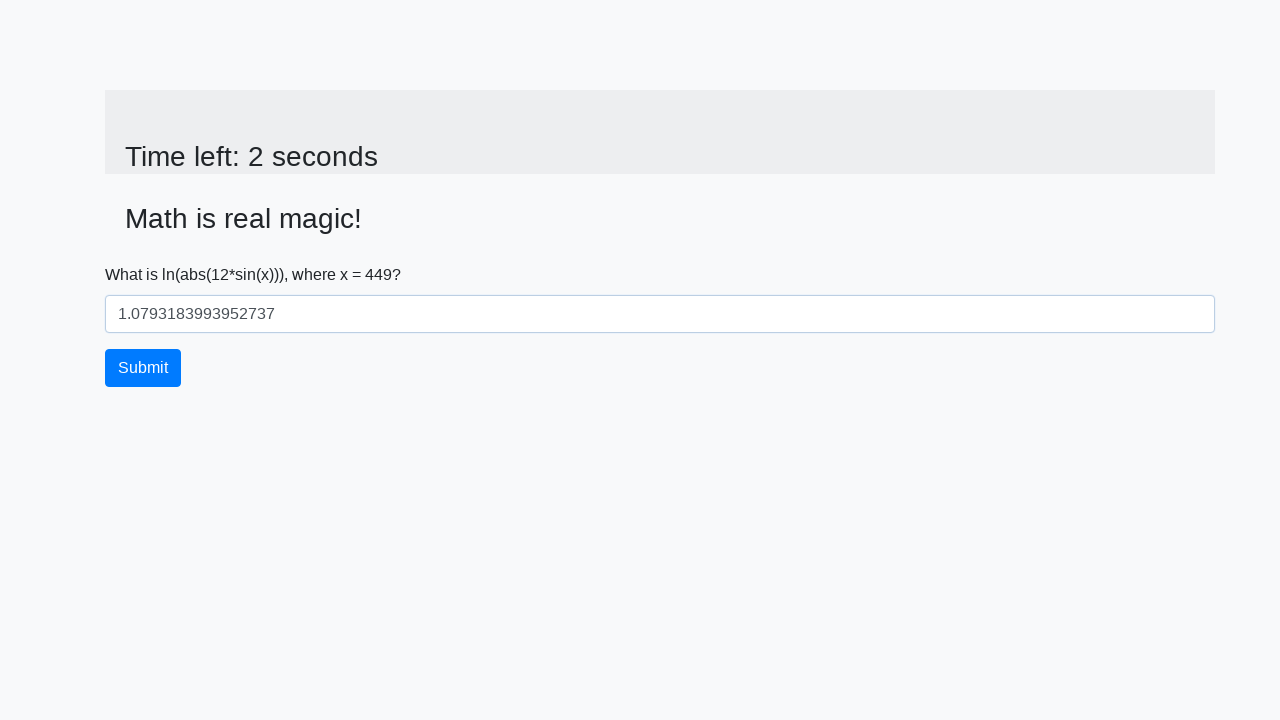

Clicked submit button to submit the form at (143, 368) on button.btn
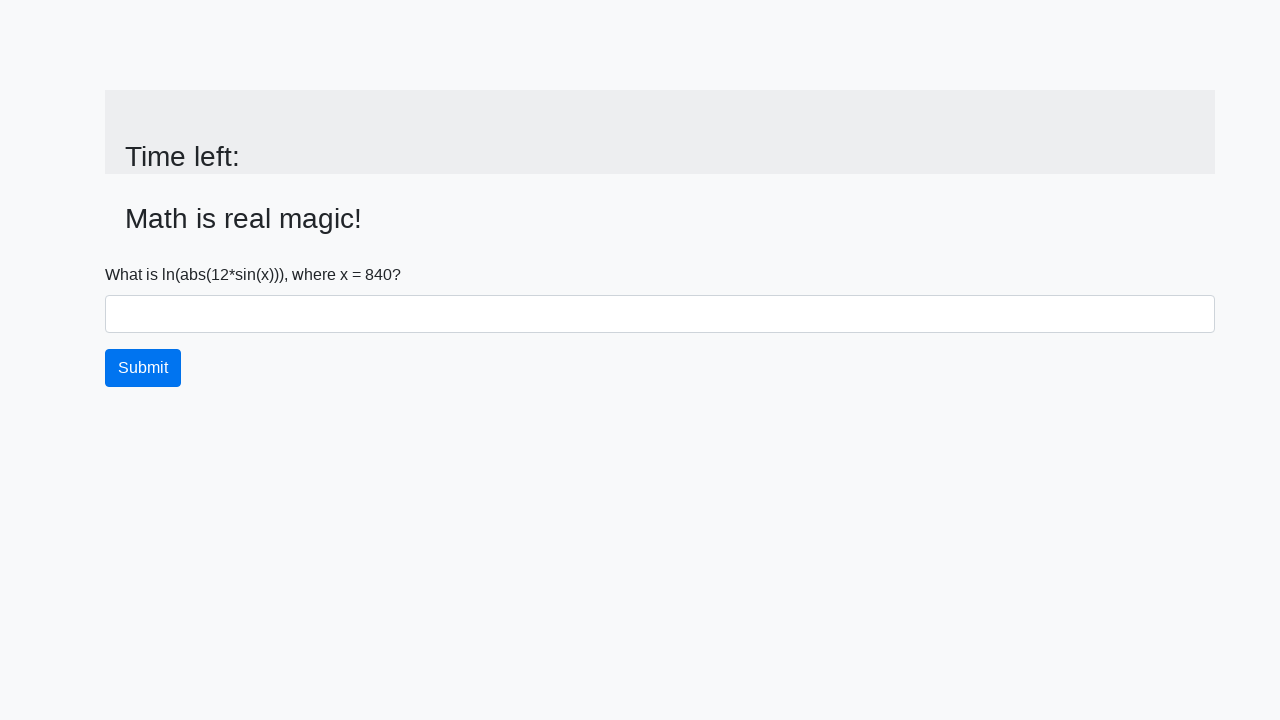

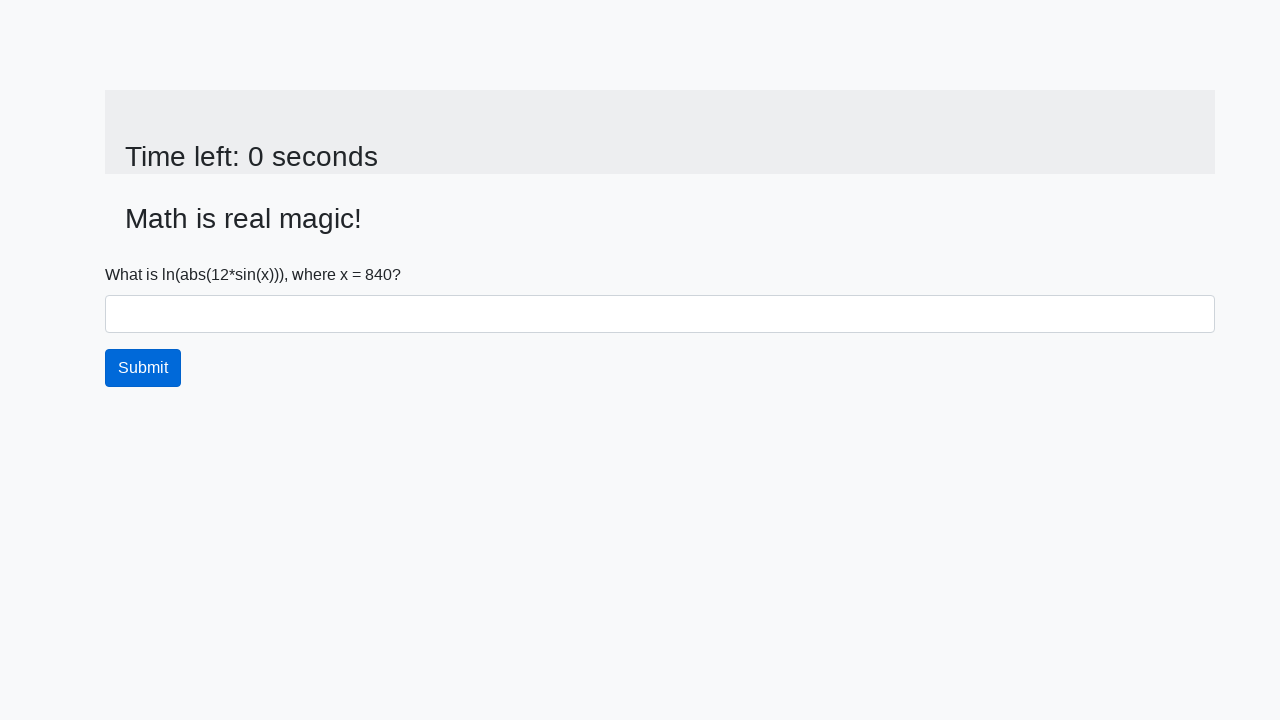